Tests email field validation behavior by entering an invalid email format, clearing it, and then entering a valid email address.

Starting URL: http://skryabin.com/market/quote.html

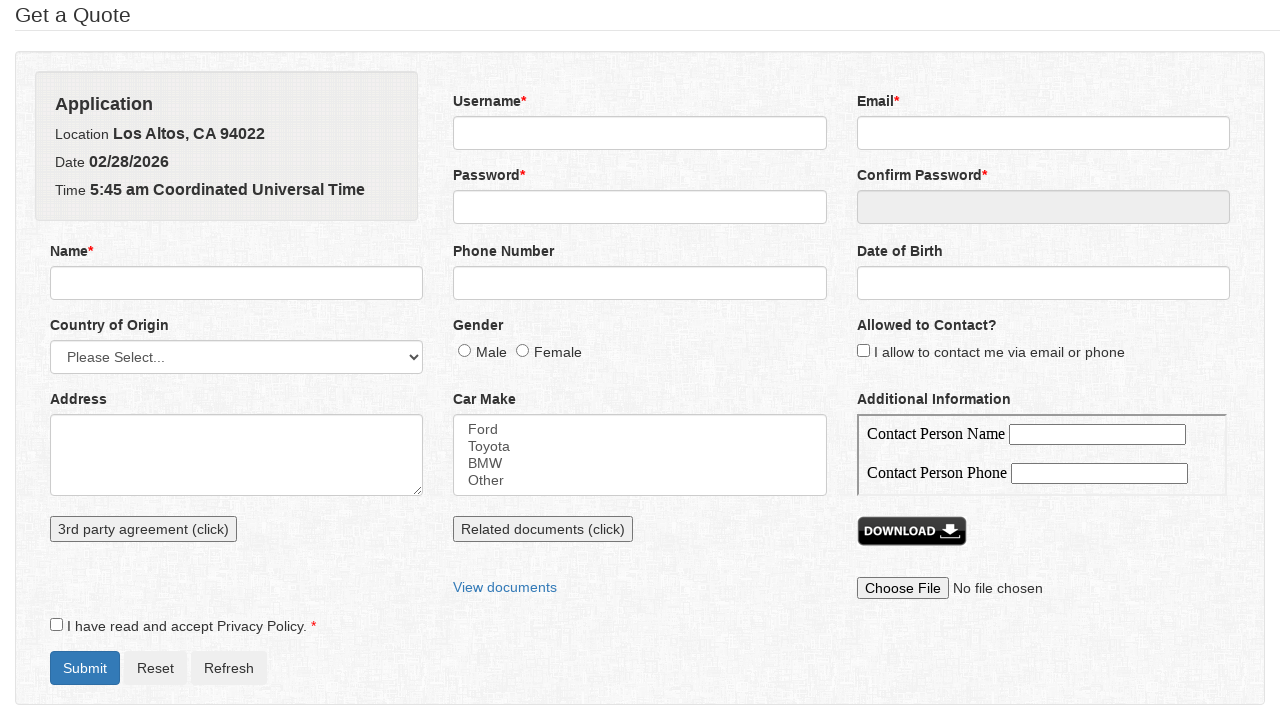

Clicked on email input field at (1043, 133) on input[name='email']
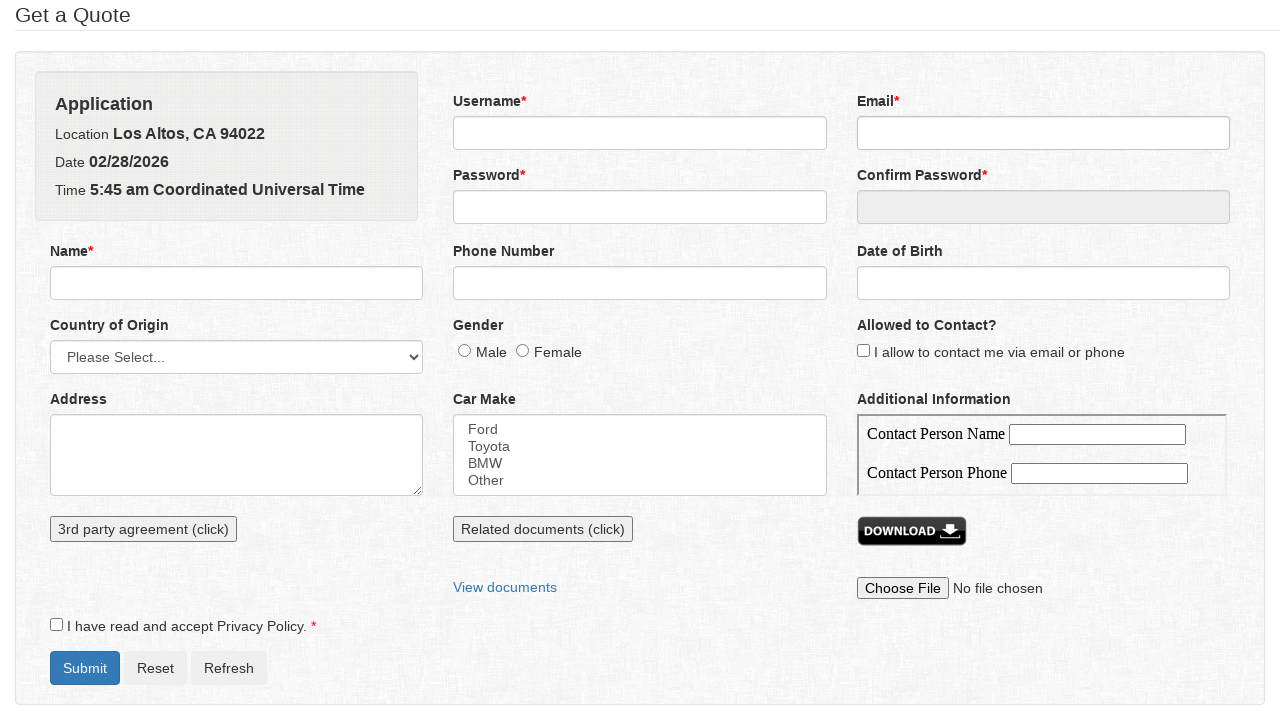

Cleared email field on input[name='email']
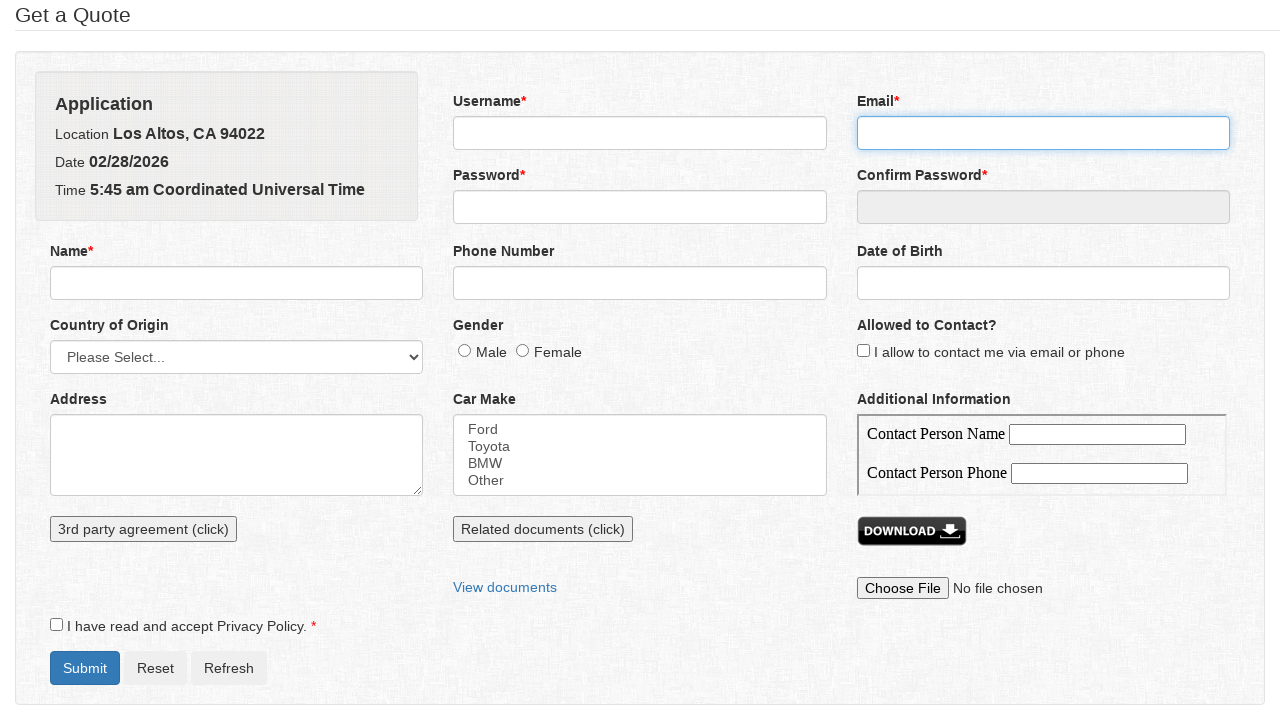

Entered invalid email format 'wrong email format' on input[name='email']
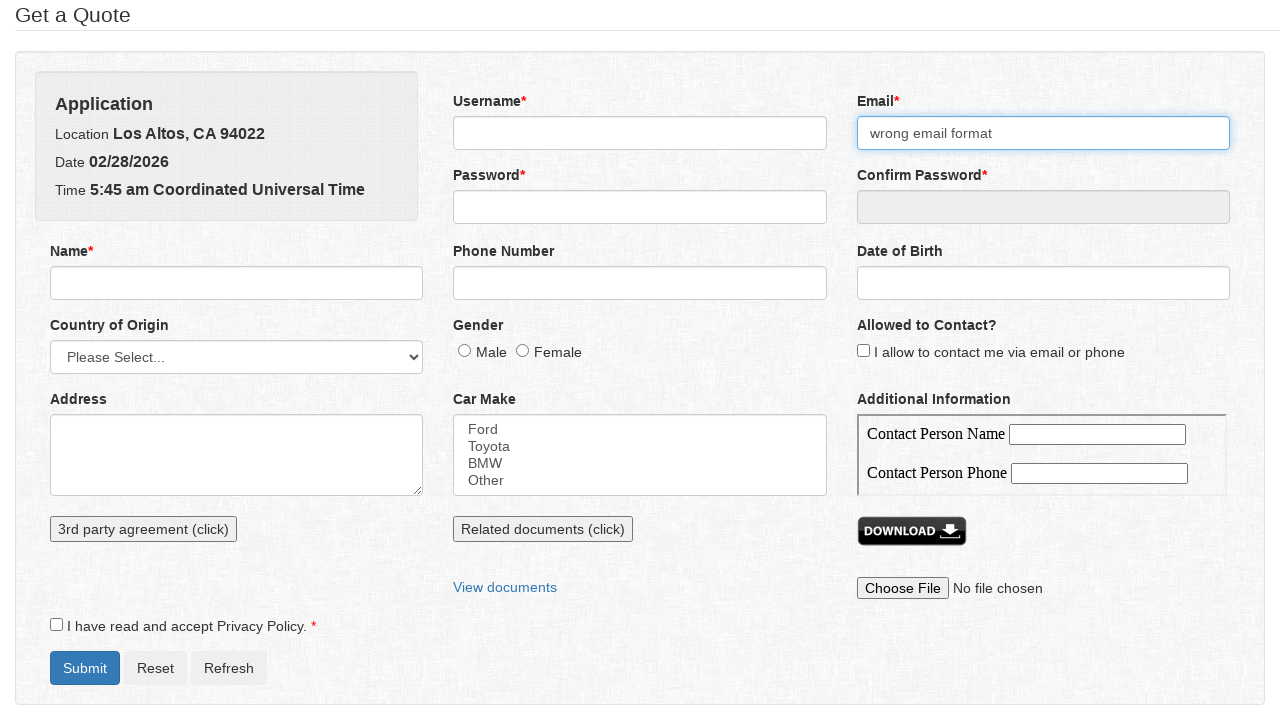

Pressed Backspace key to simulate user correction on input[name='email']
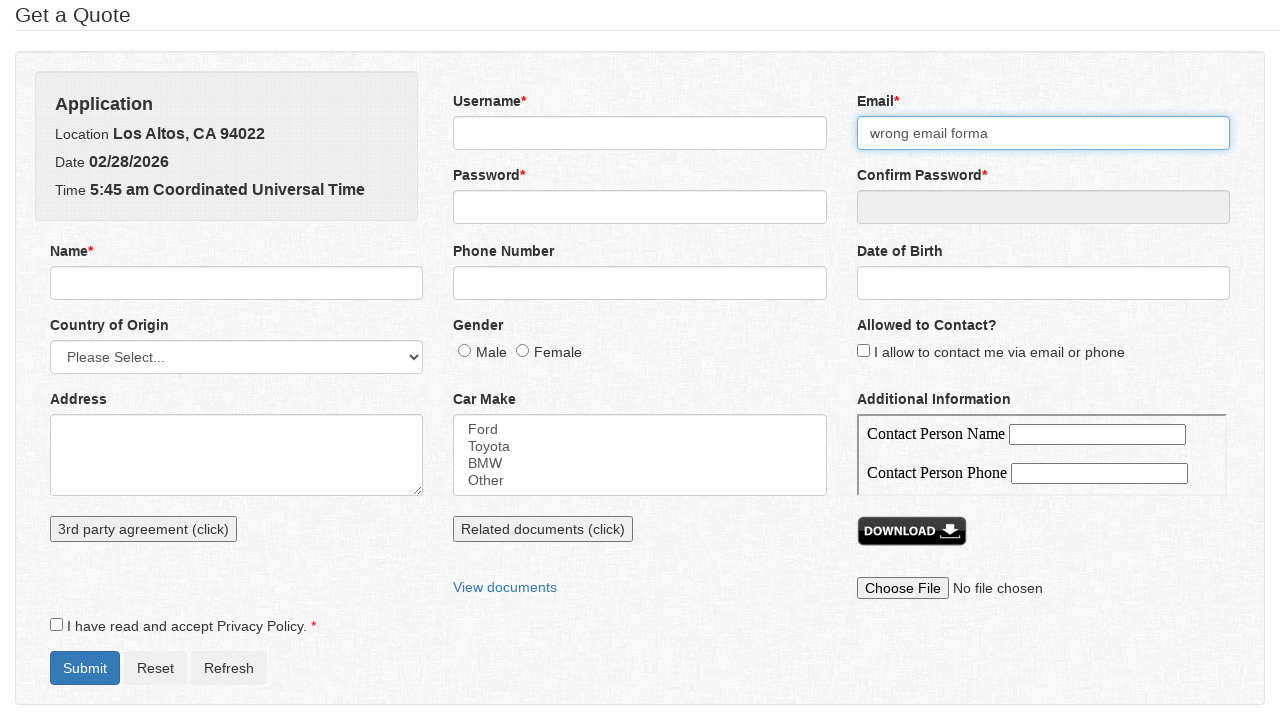

Cleared email field again on input[name='email']
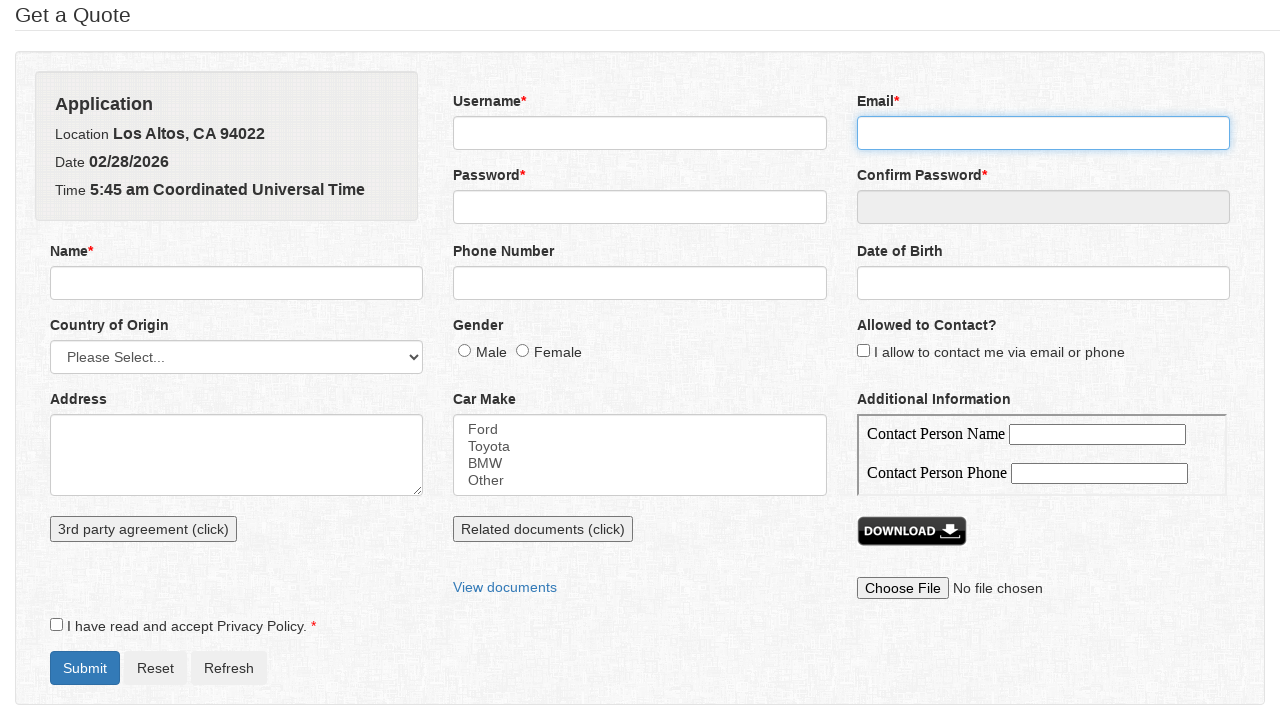

Entered valid email address 'validuser@example.com' on input[name='email']
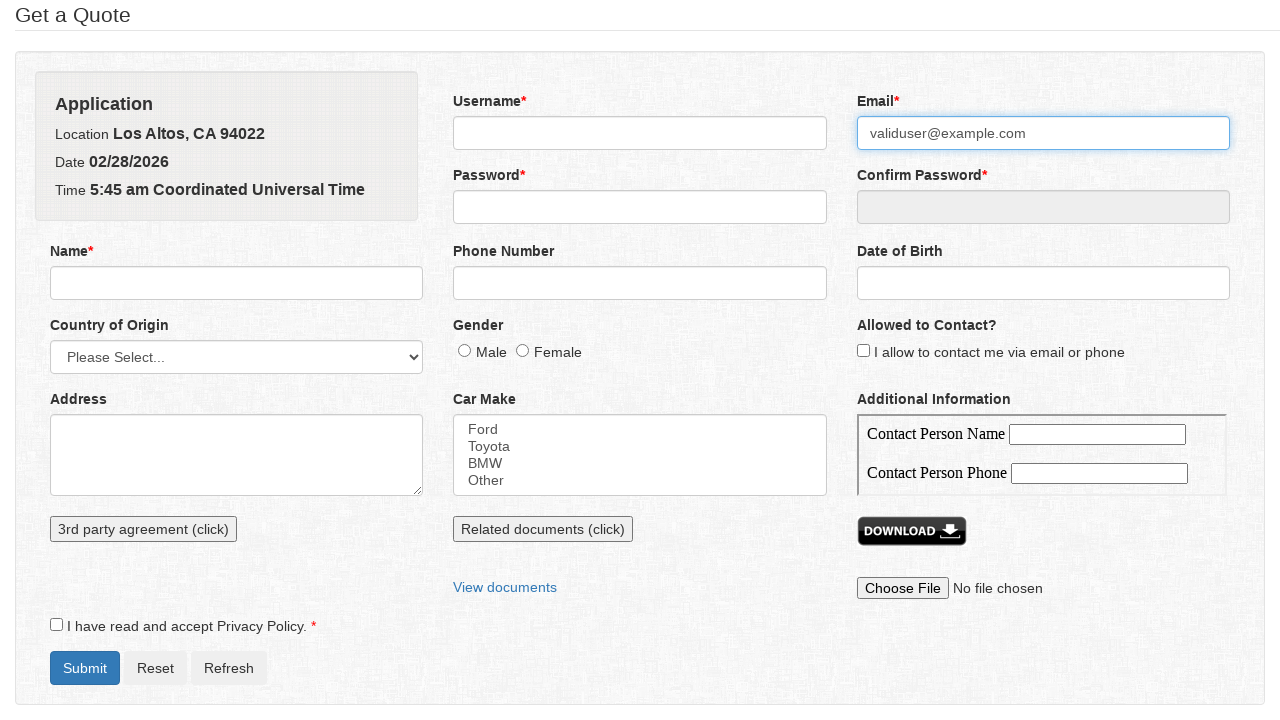

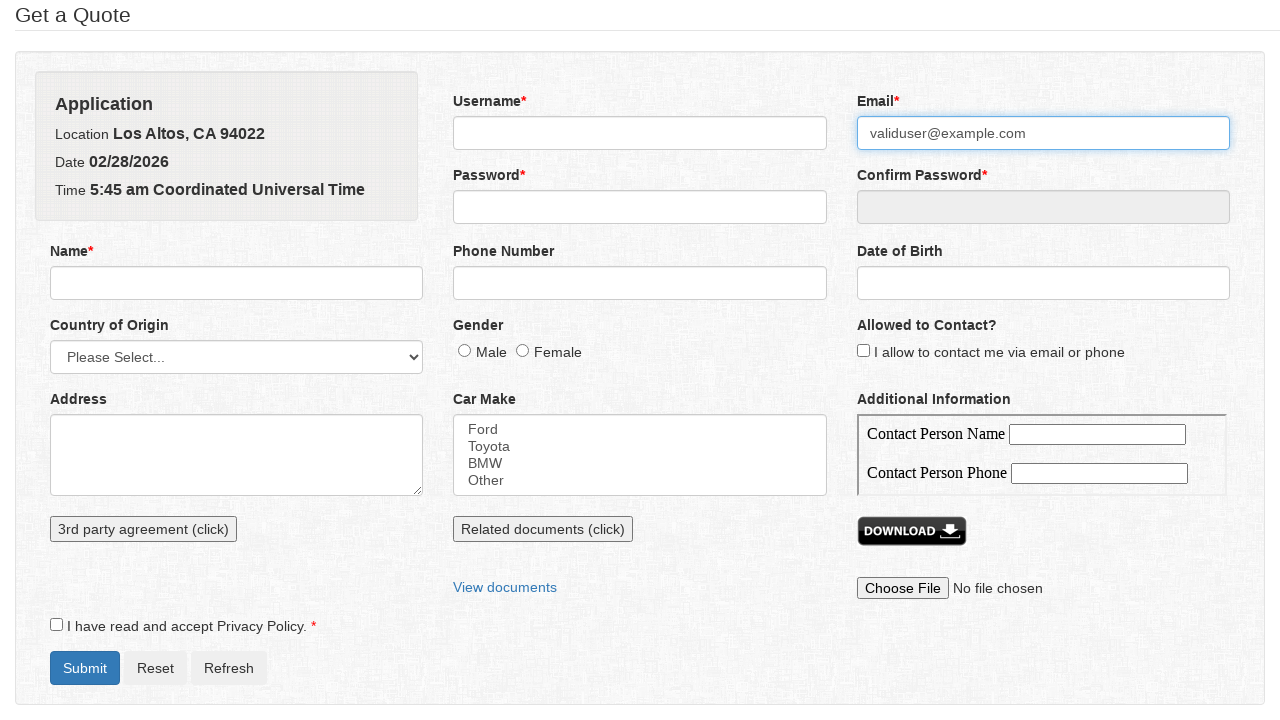